Tests registration form validation by submitting empty data and verifying all required field error messages are displayed

Starting URL: https://alada.vn/tai-khoan/dang-ky.html

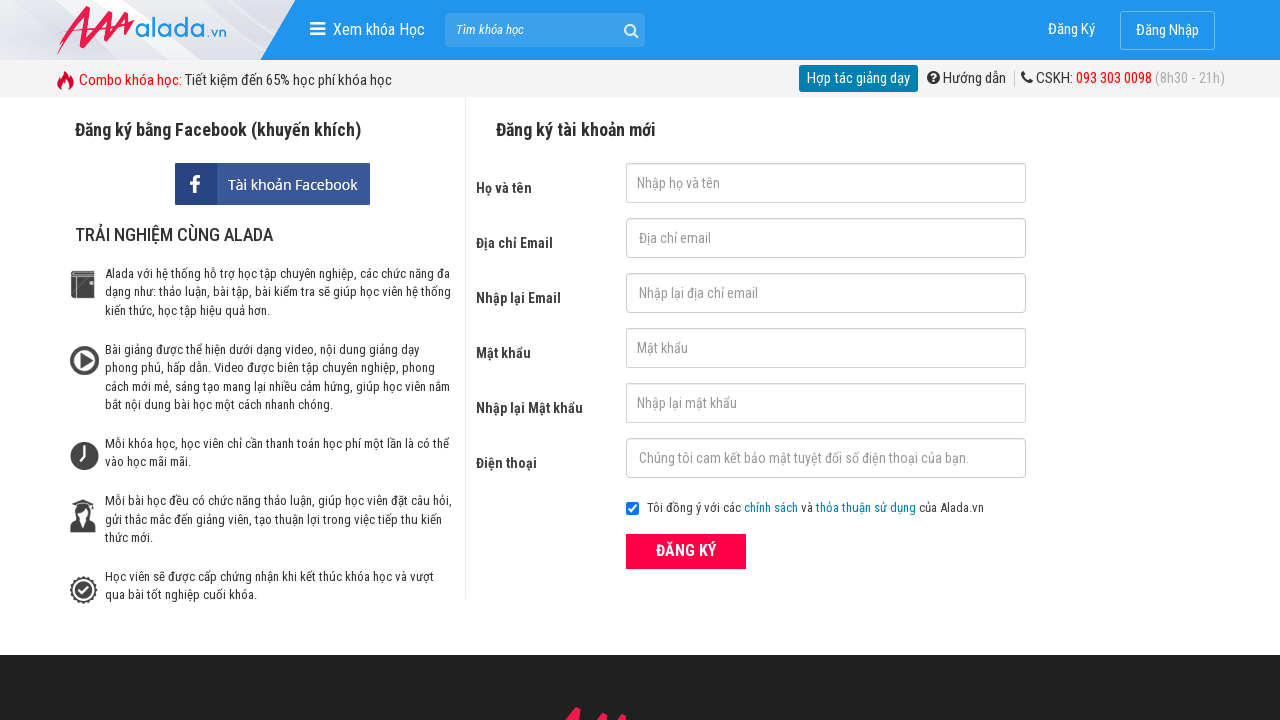

Filled first name field with empty string on #txtFirstname
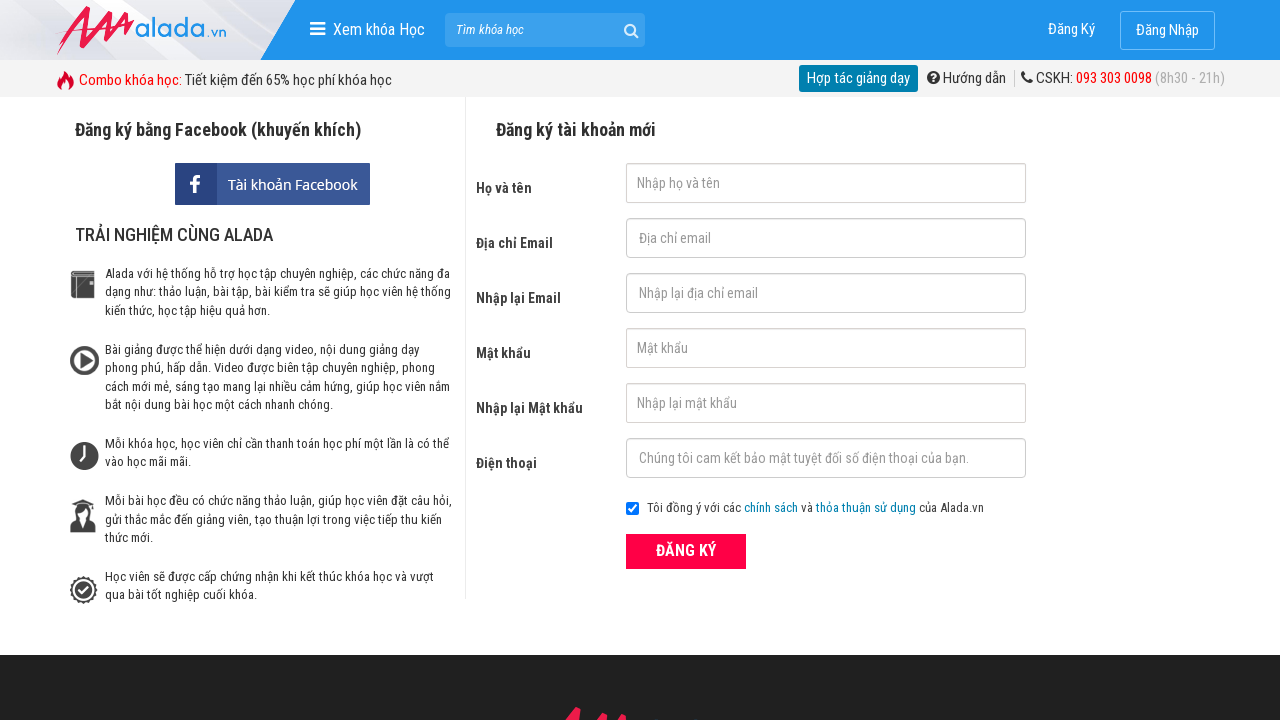

Filled email field with empty string on #txtEmail
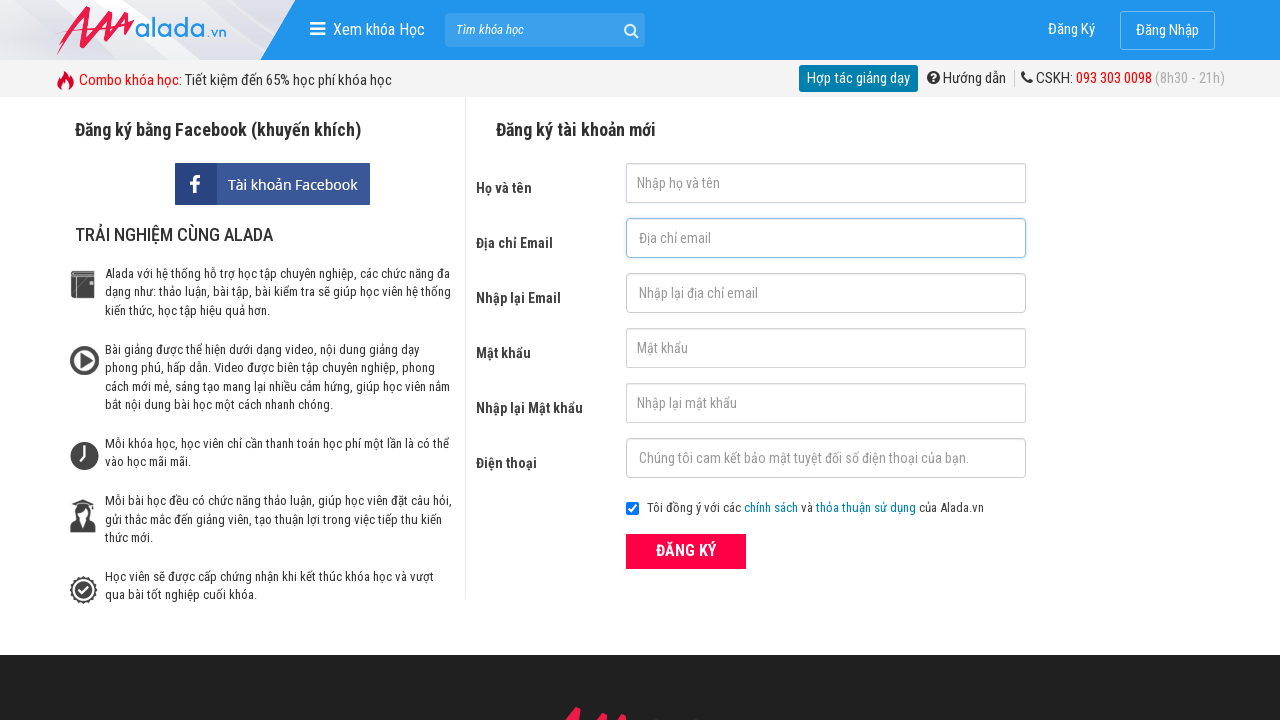

Filled confirm email field with empty string on #txtCEmail
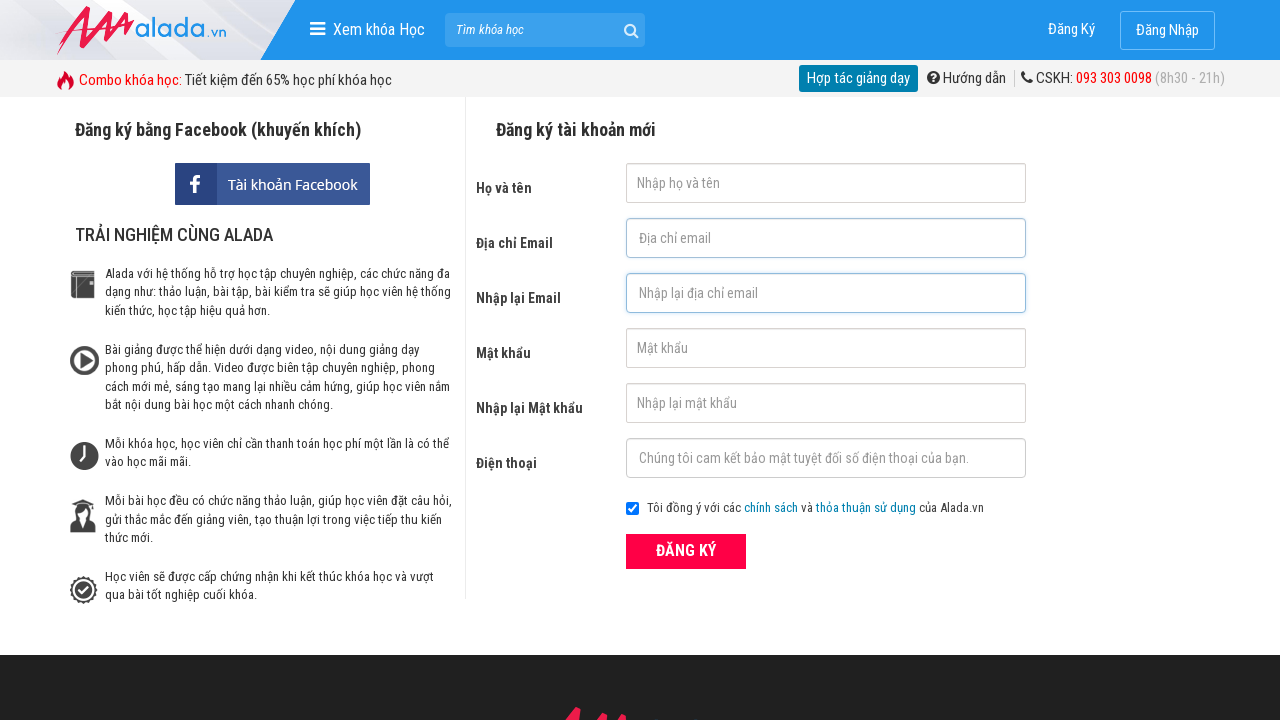

Filled password field with empty string on #txtPassword
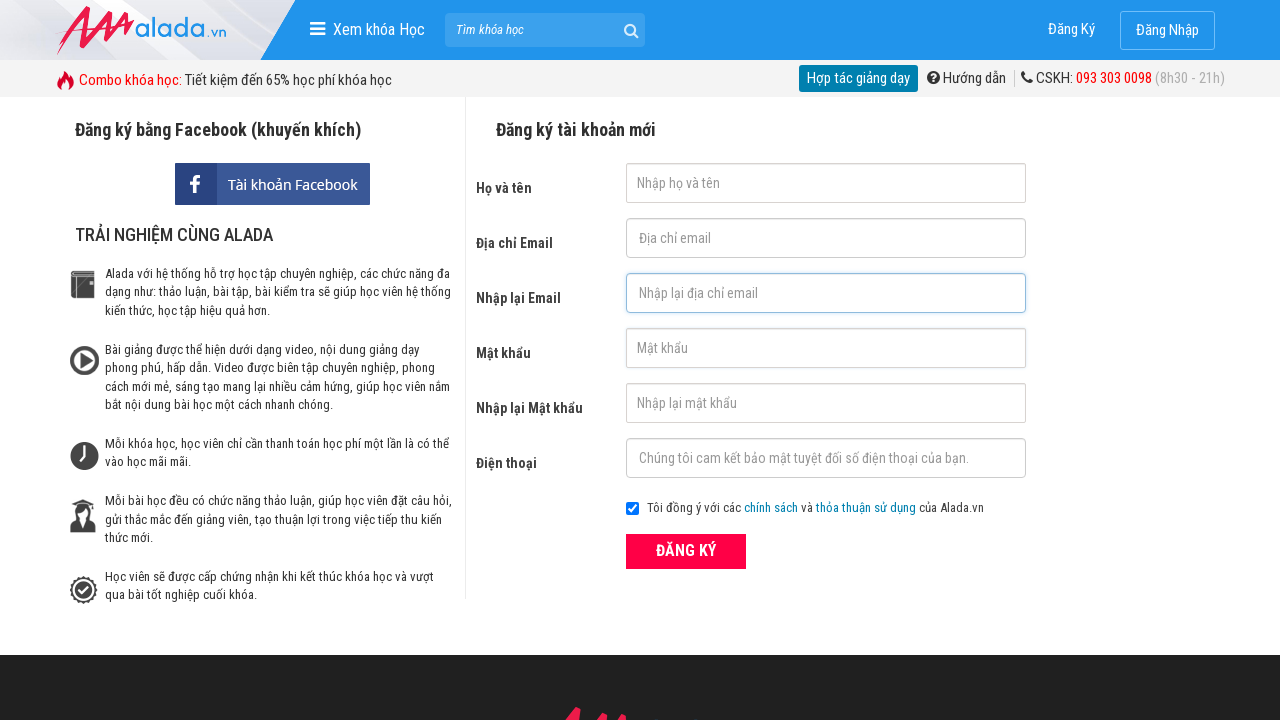

Filled confirm password field with empty string on #txtCPassword
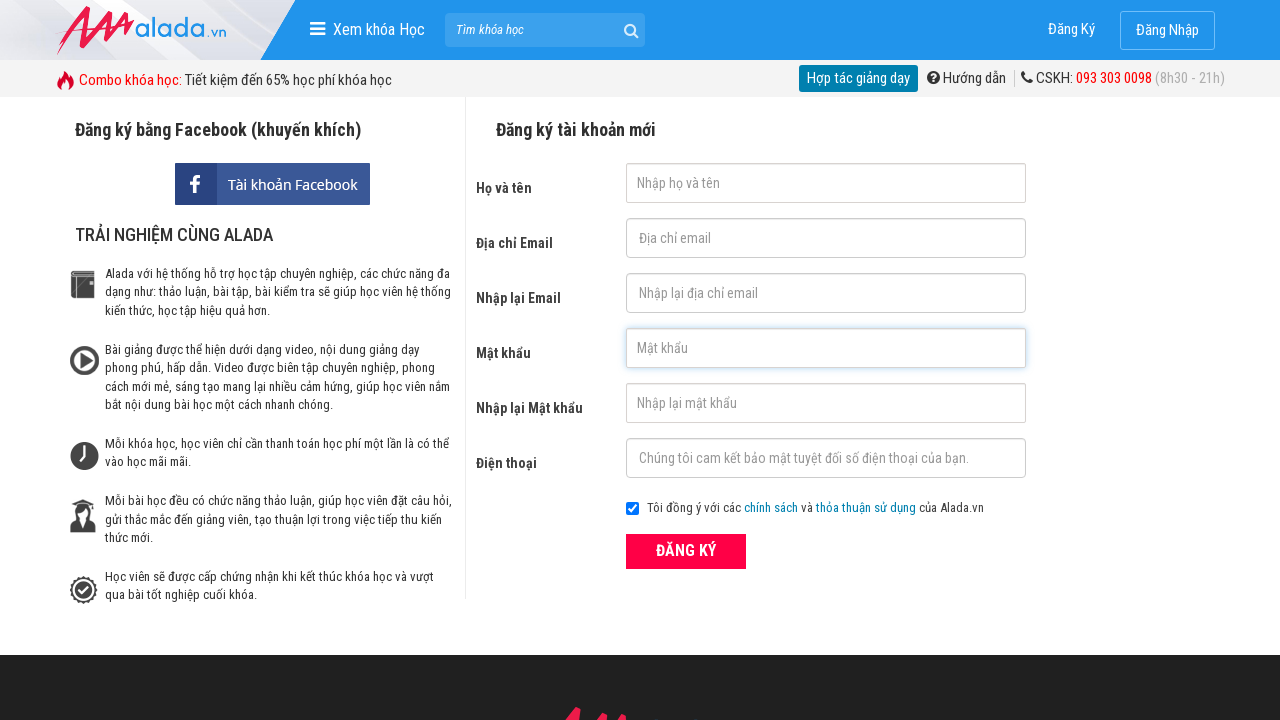

Filled phone field with empty string on #txtPhone
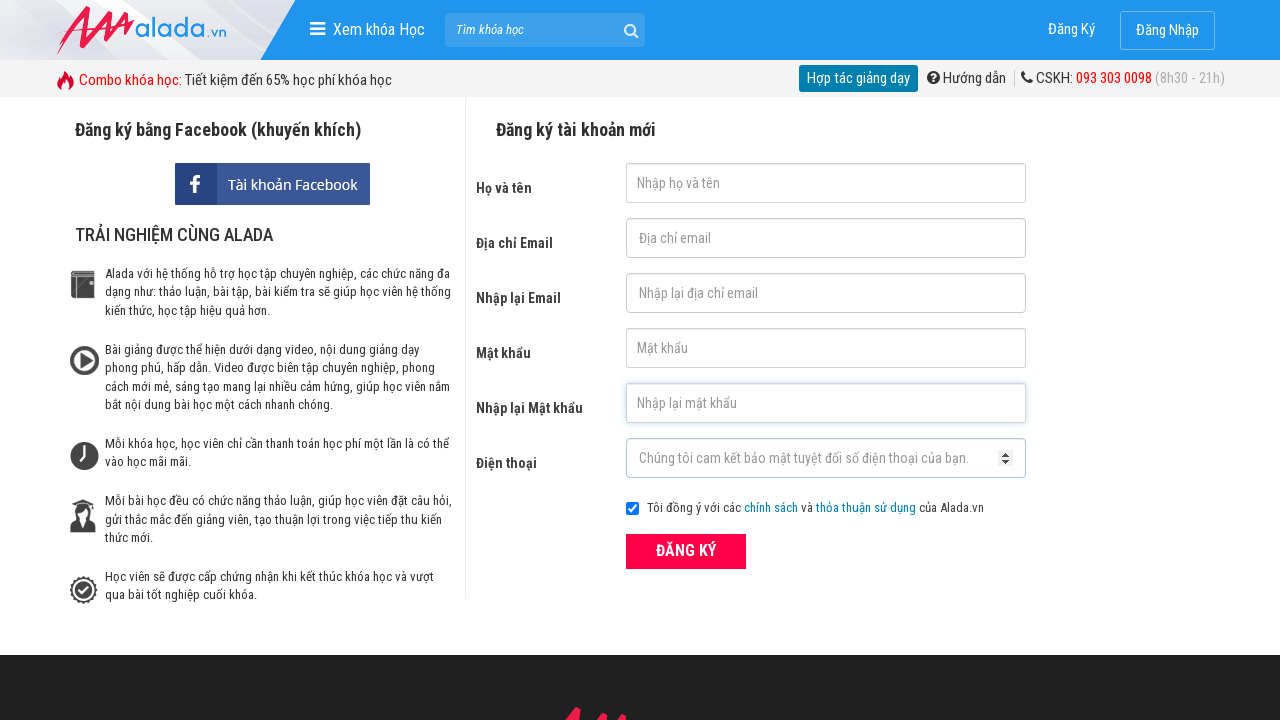

Clicked ĐĂNG KÝ (Register) button to submit empty form at (686, 551) on xpath=//form[@id='frmLogin']//button[text()='ĐĂNG KÝ']
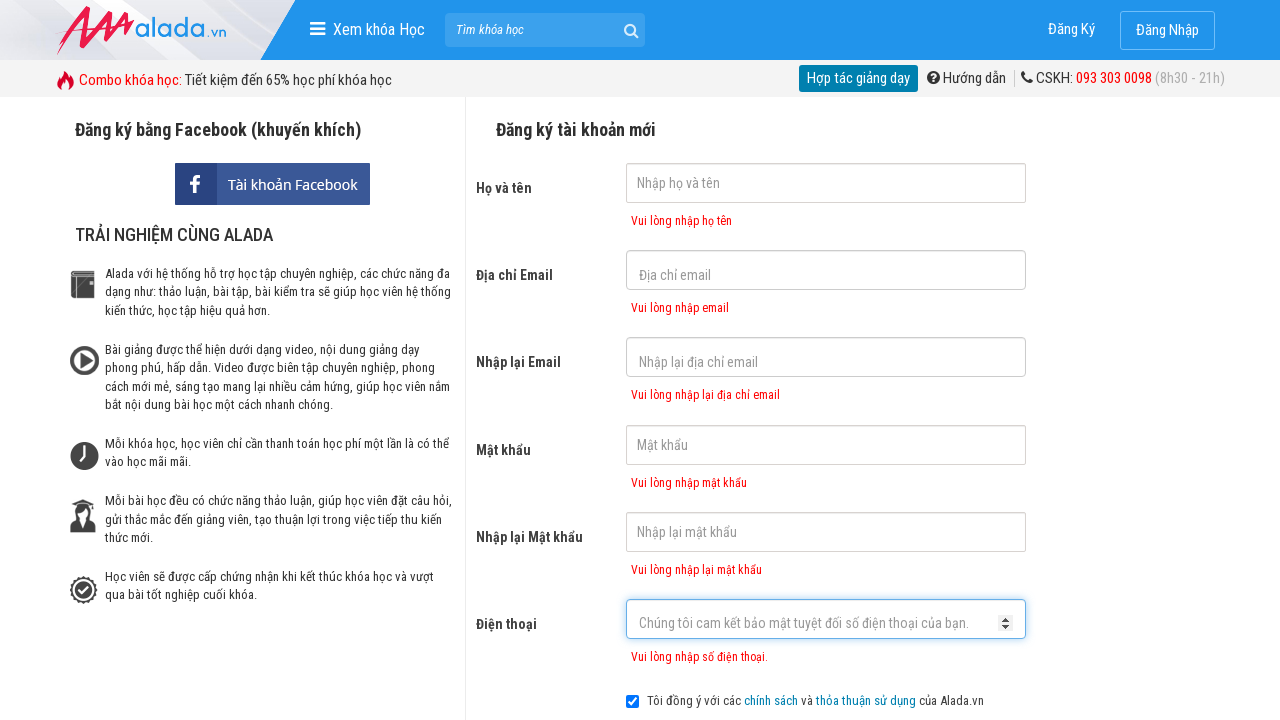

First name error message appeared
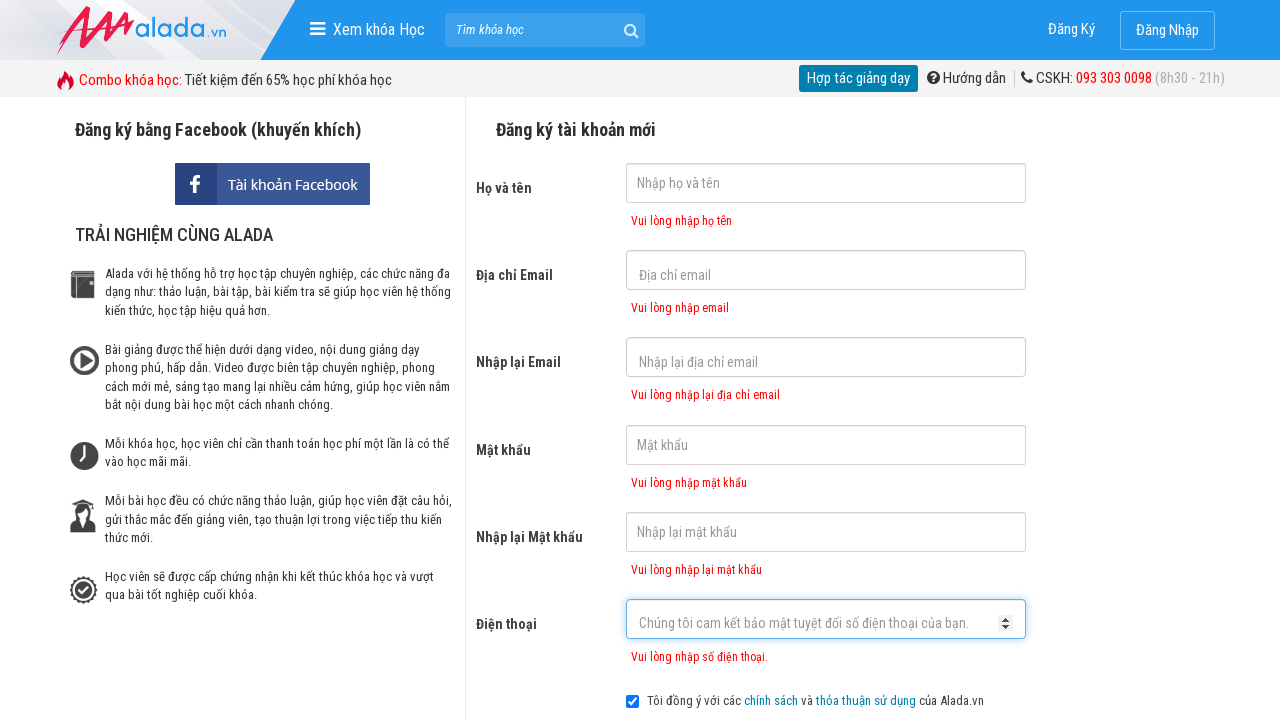

Email error message appeared
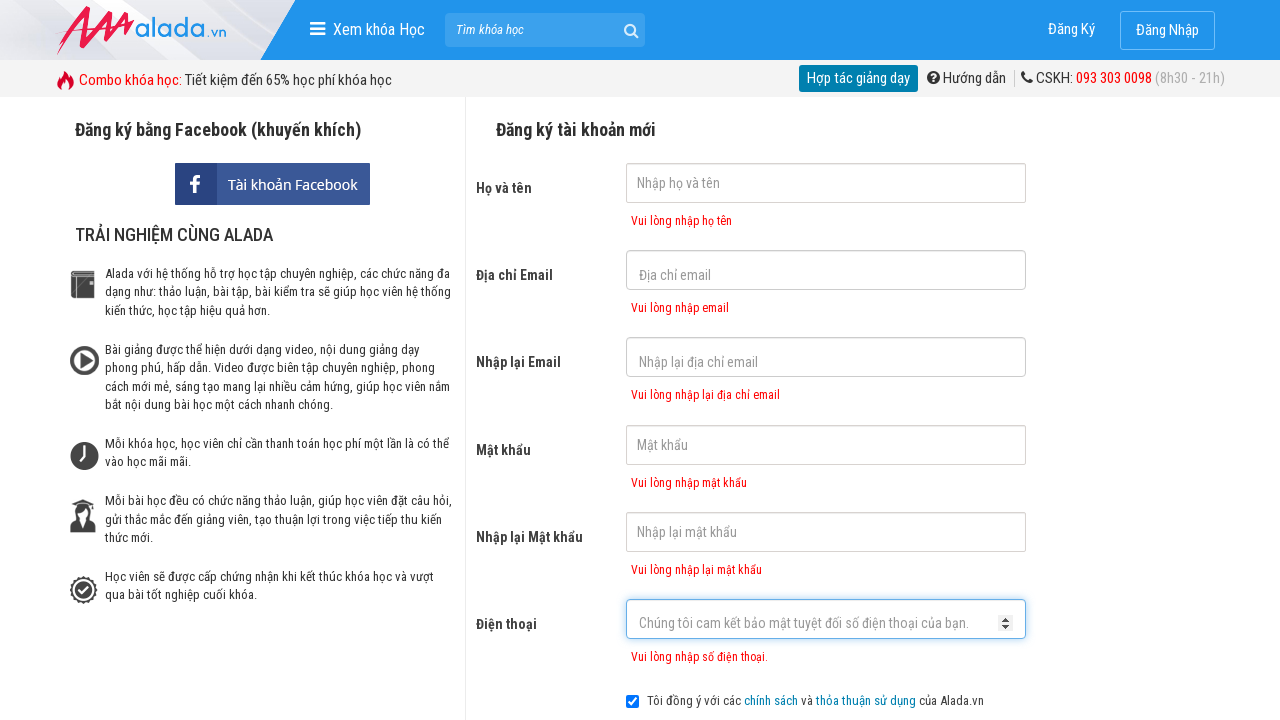

Confirm email error message appeared
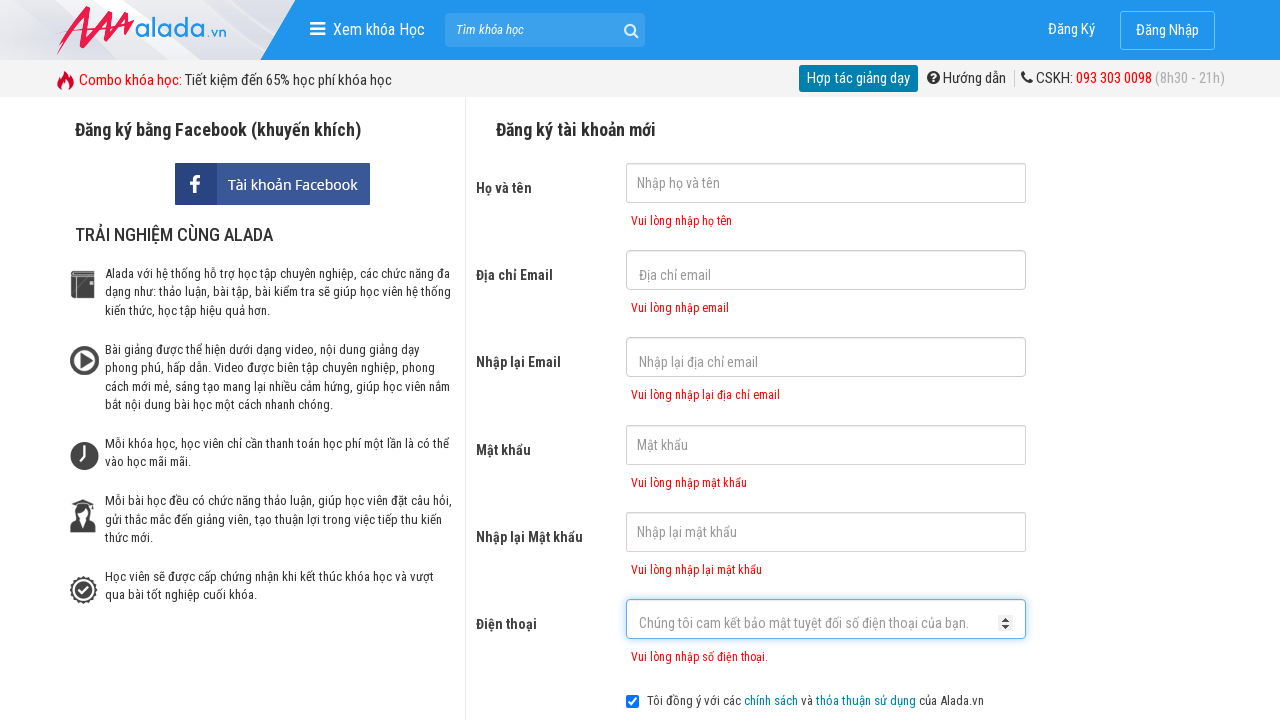

Password error message appeared
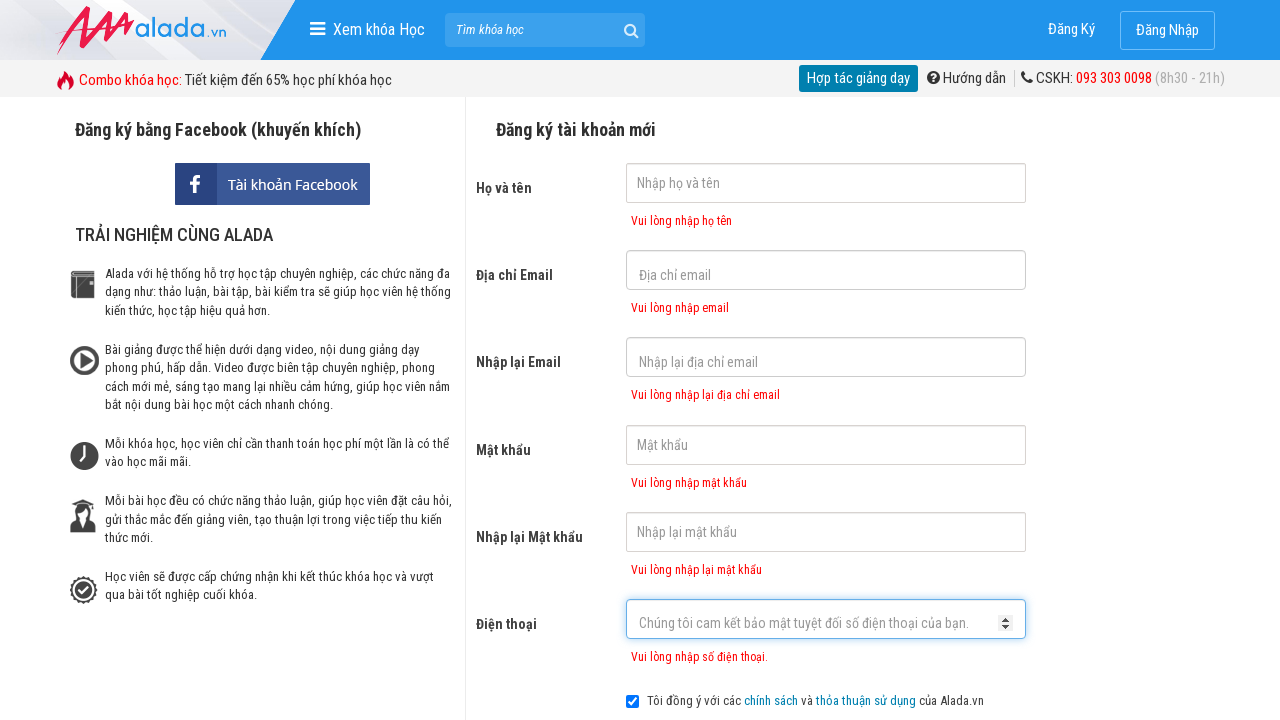

Confirm password error message appeared
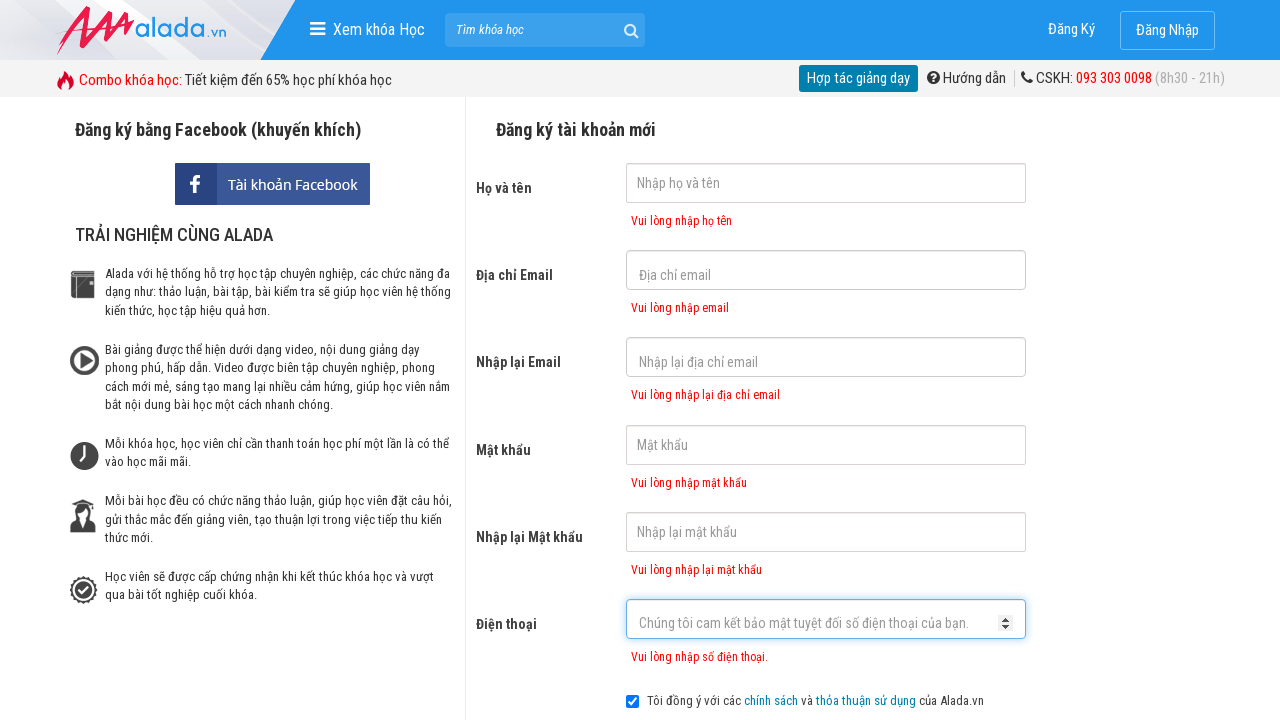

Phone error message appeared
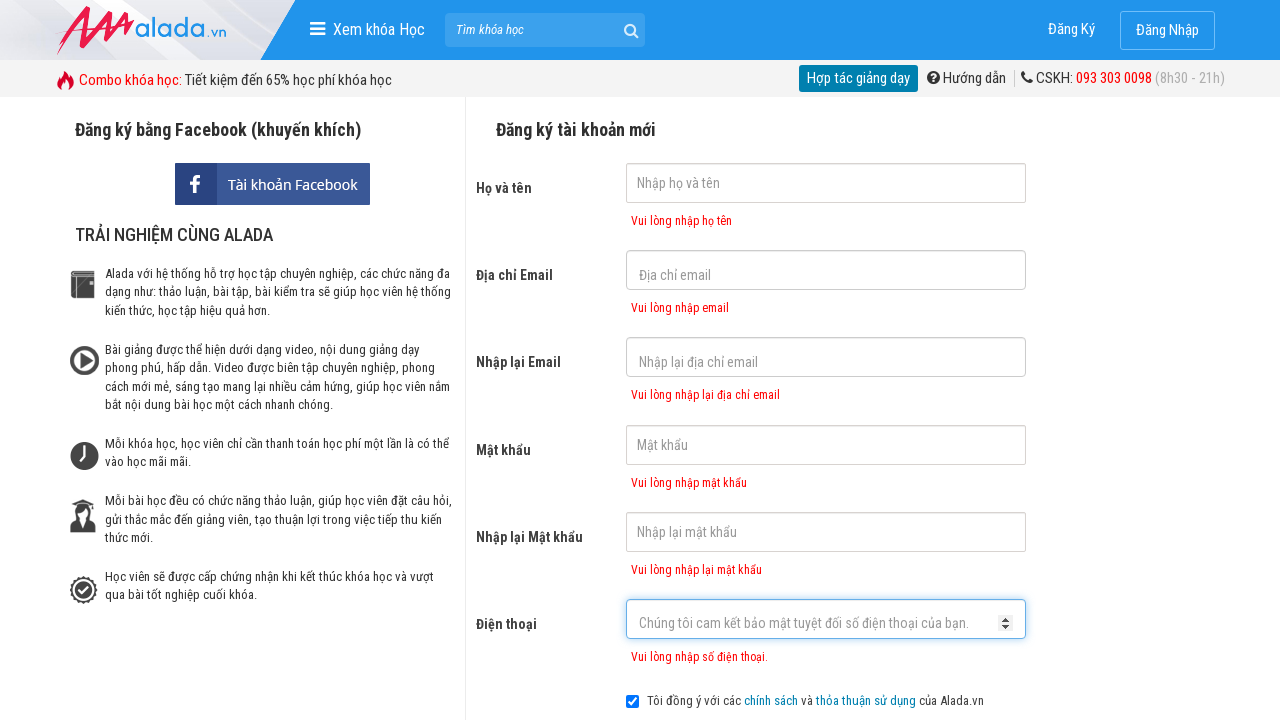

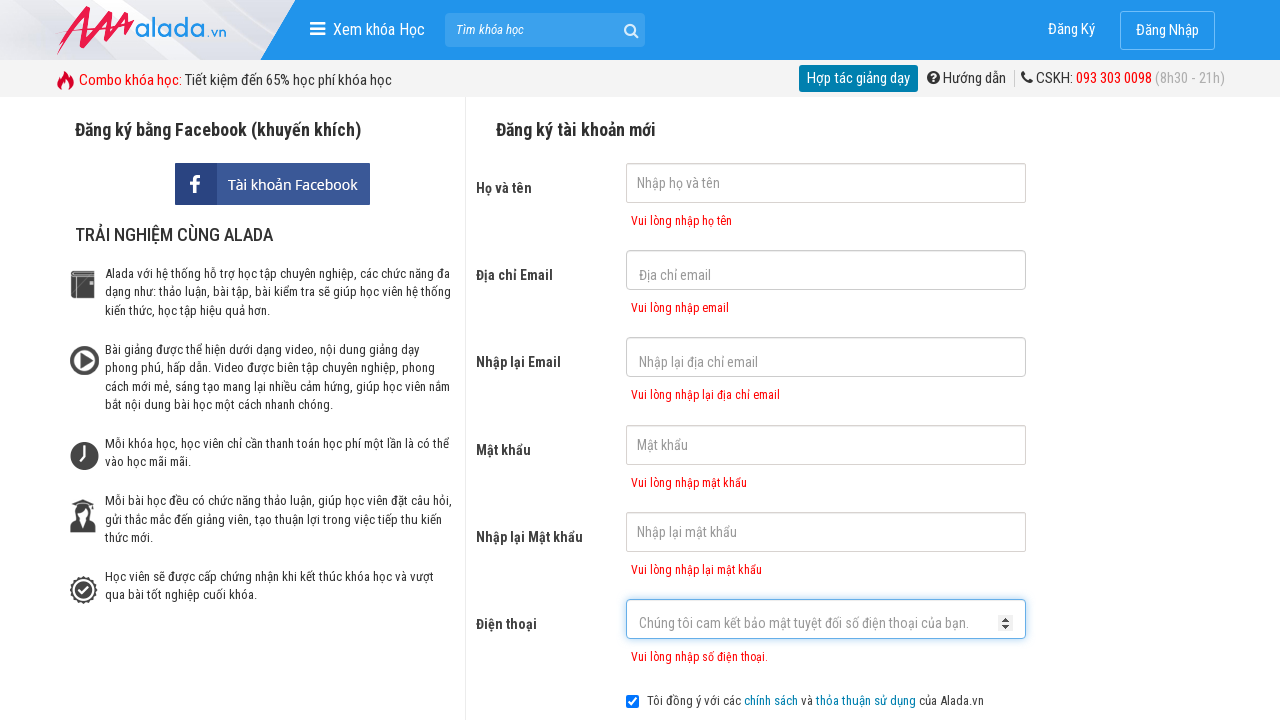